Tests filling out a complete registration form including name, email, gender, mobile, date of birth, subjects, hobbies, address, state and city, then submits and verifies the results

Starting URL: https://demoqa.com/automation-practice-form

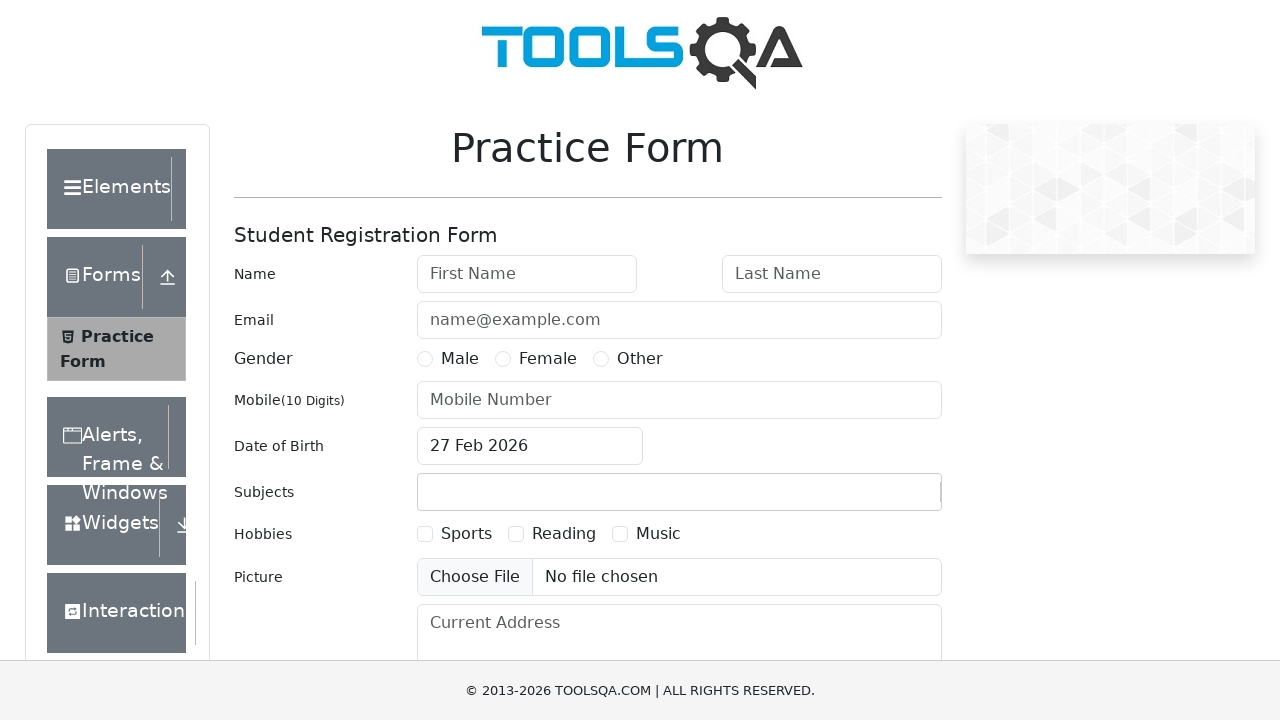

Filled first name with 'Peter' on #firstName
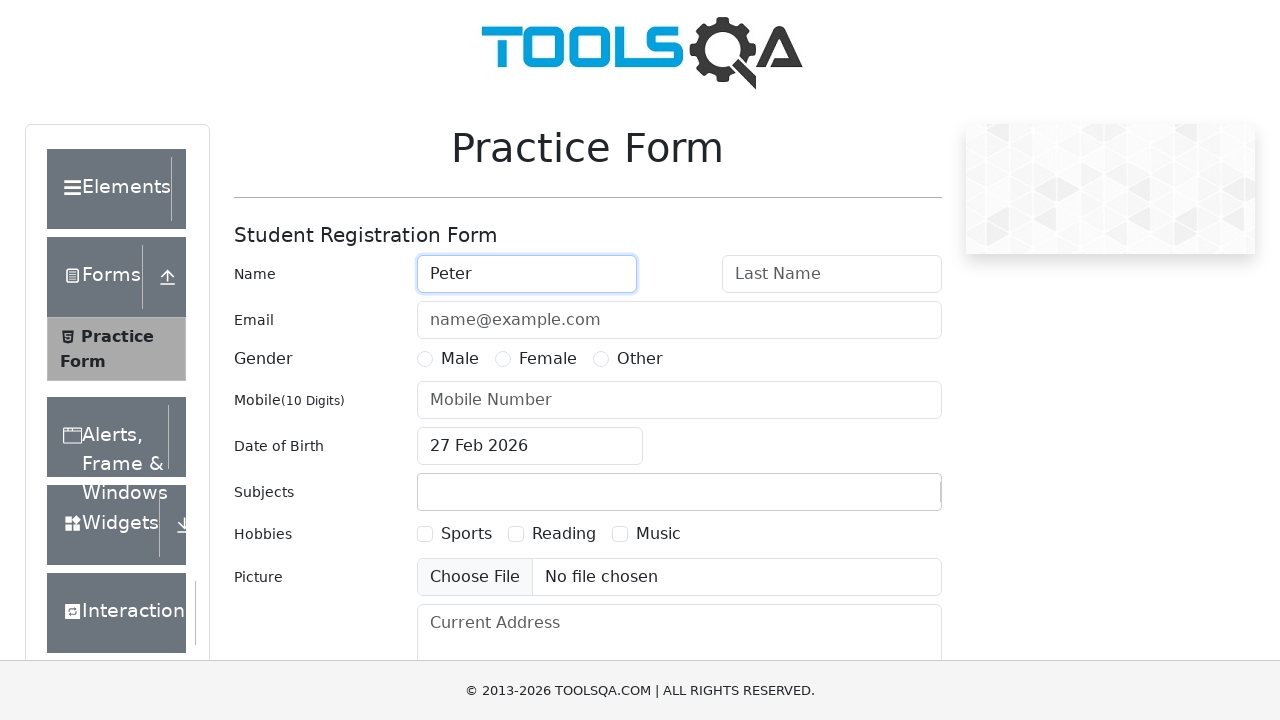

Filled last name with 'Ivanov' on #lastName
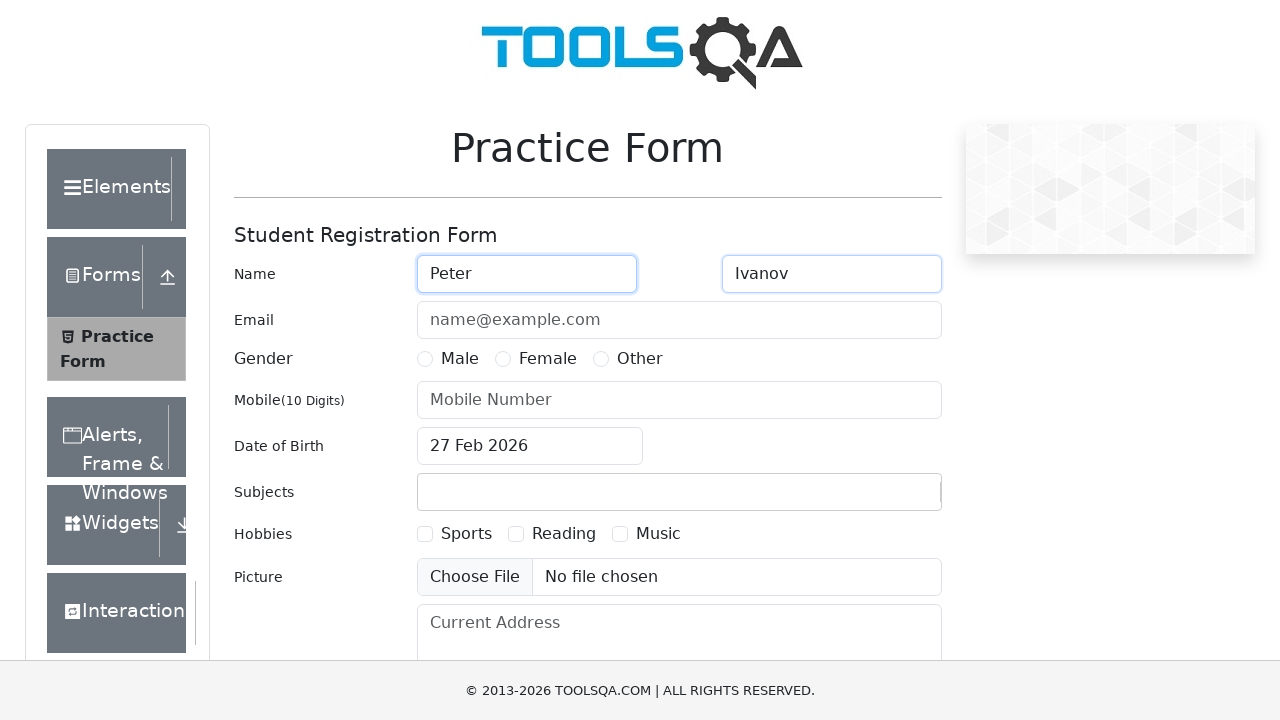

Filled email with 'a@a.ru' on #userEmail
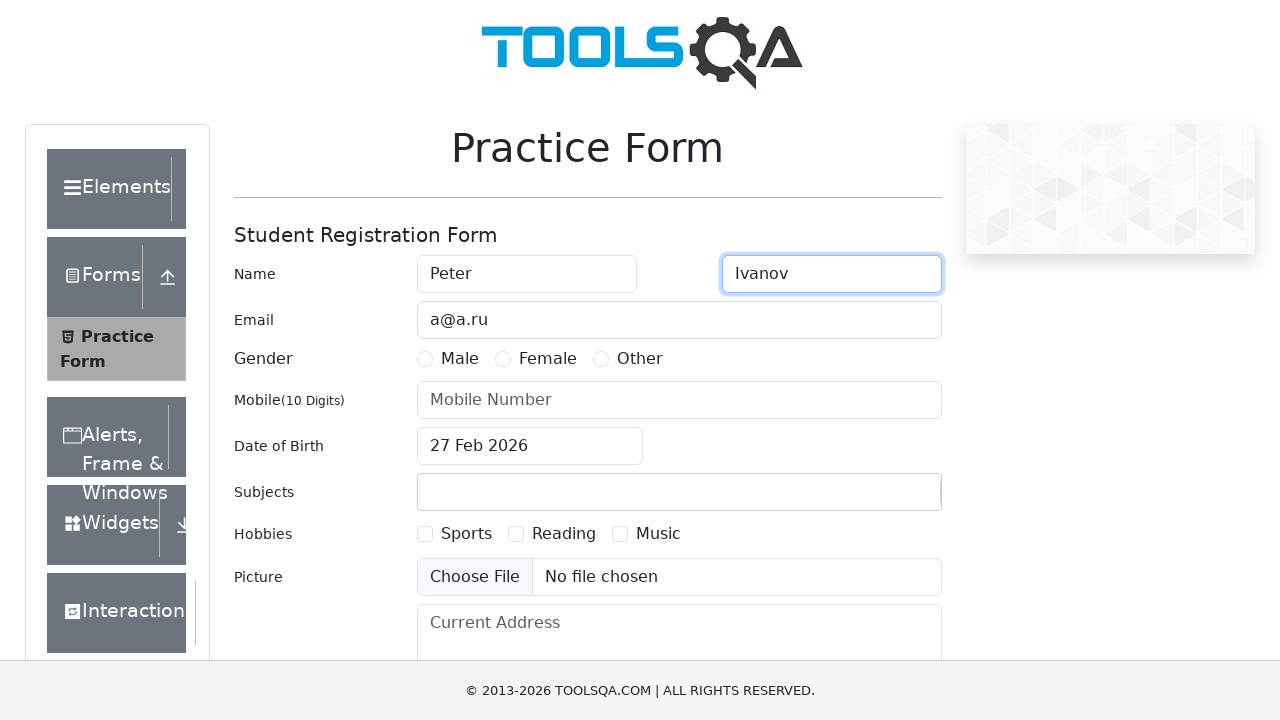

Selected gender: Male at (460, 359) on label[for='gender-radio-1']
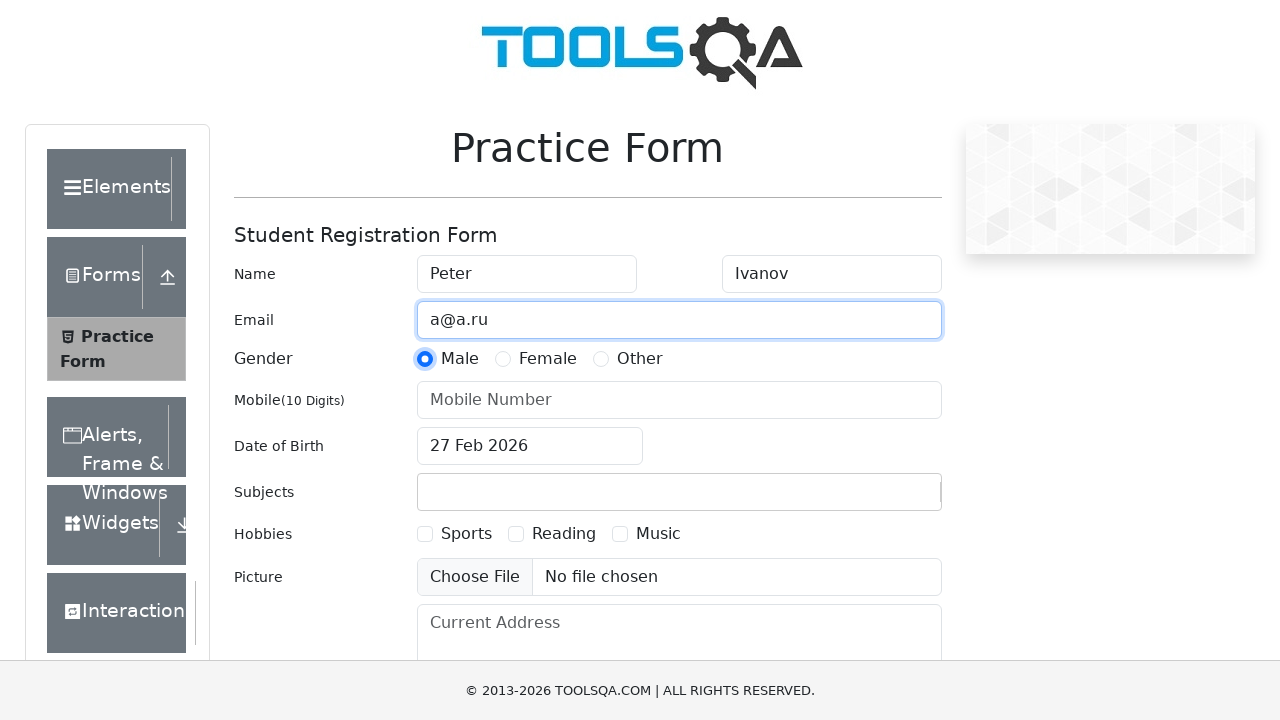

Filled mobile number with '1234567890' on #userNumber
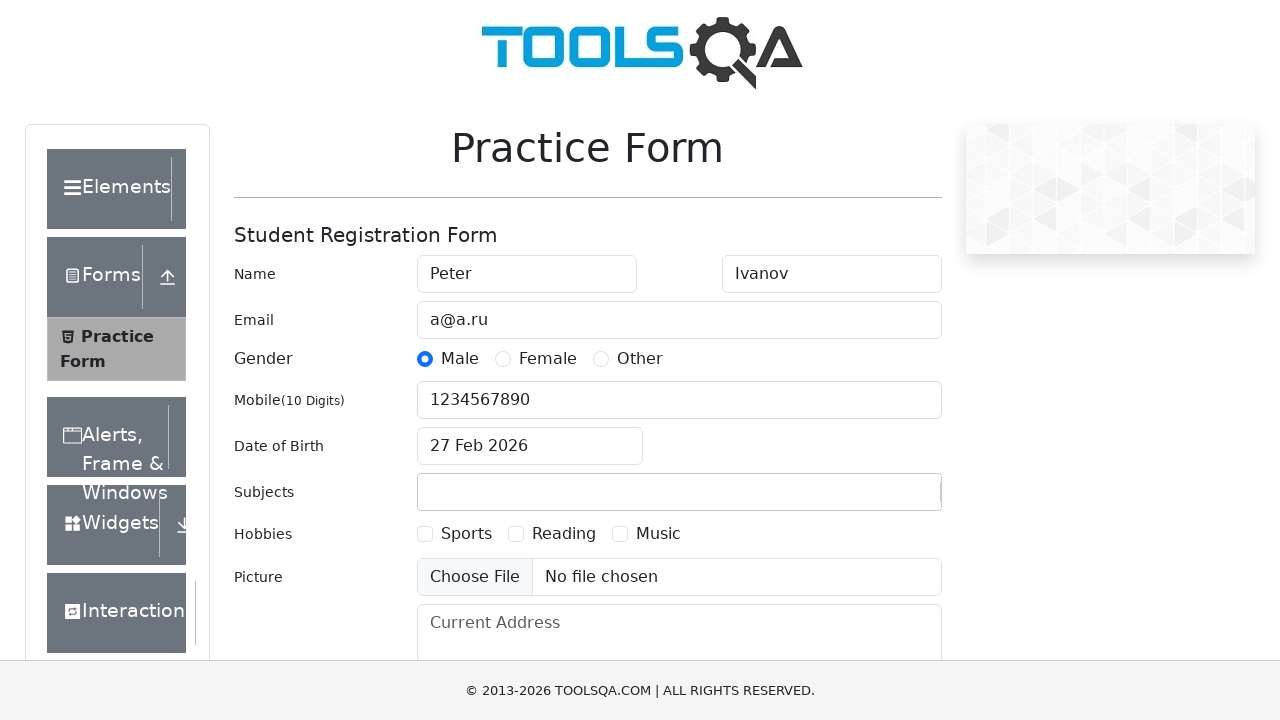

Opened date of birth datepicker at (530, 446) on #dateOfBirthInput
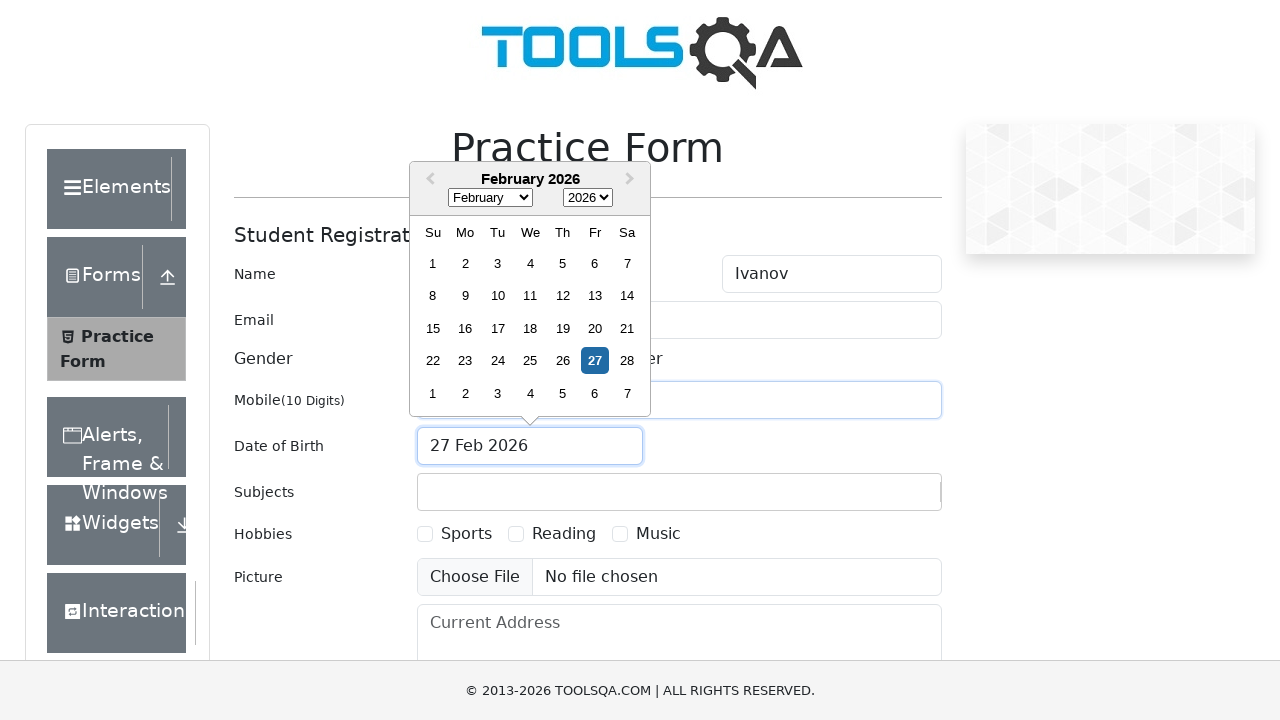

Selected November as the month on .react-datepicker__month-select
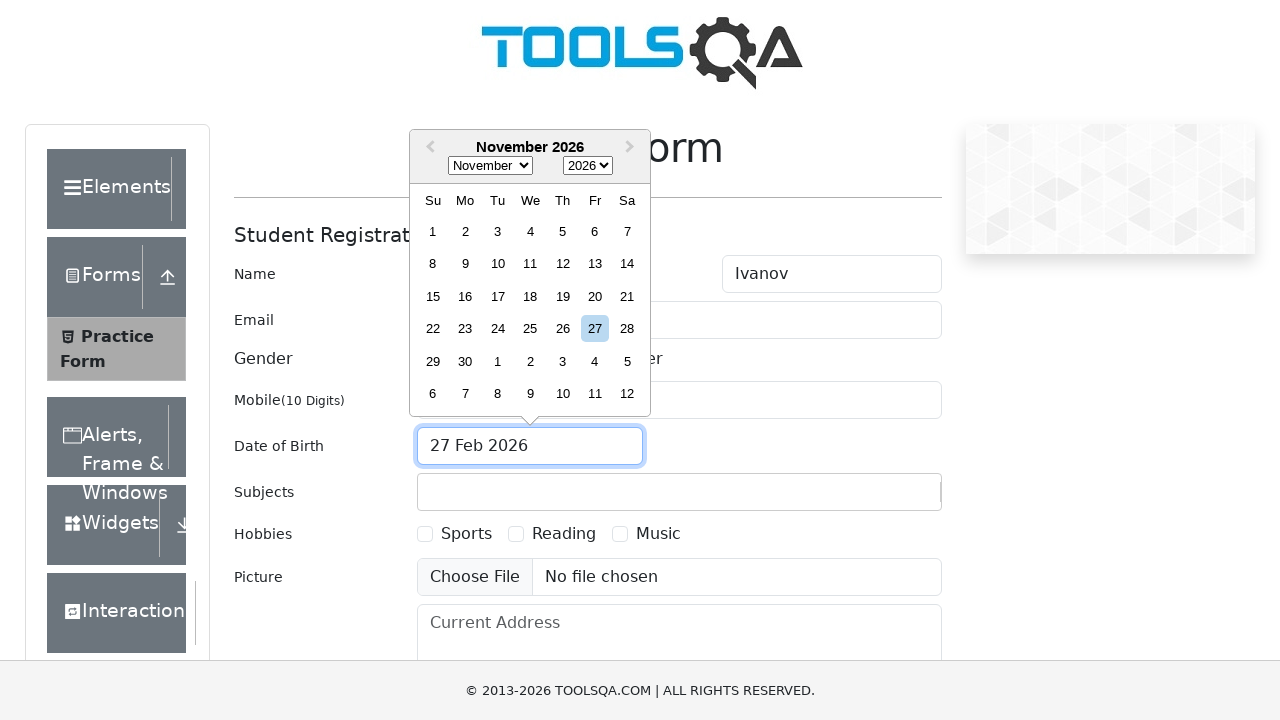

Selected 1985 as the year on .react-datepicker__year-select
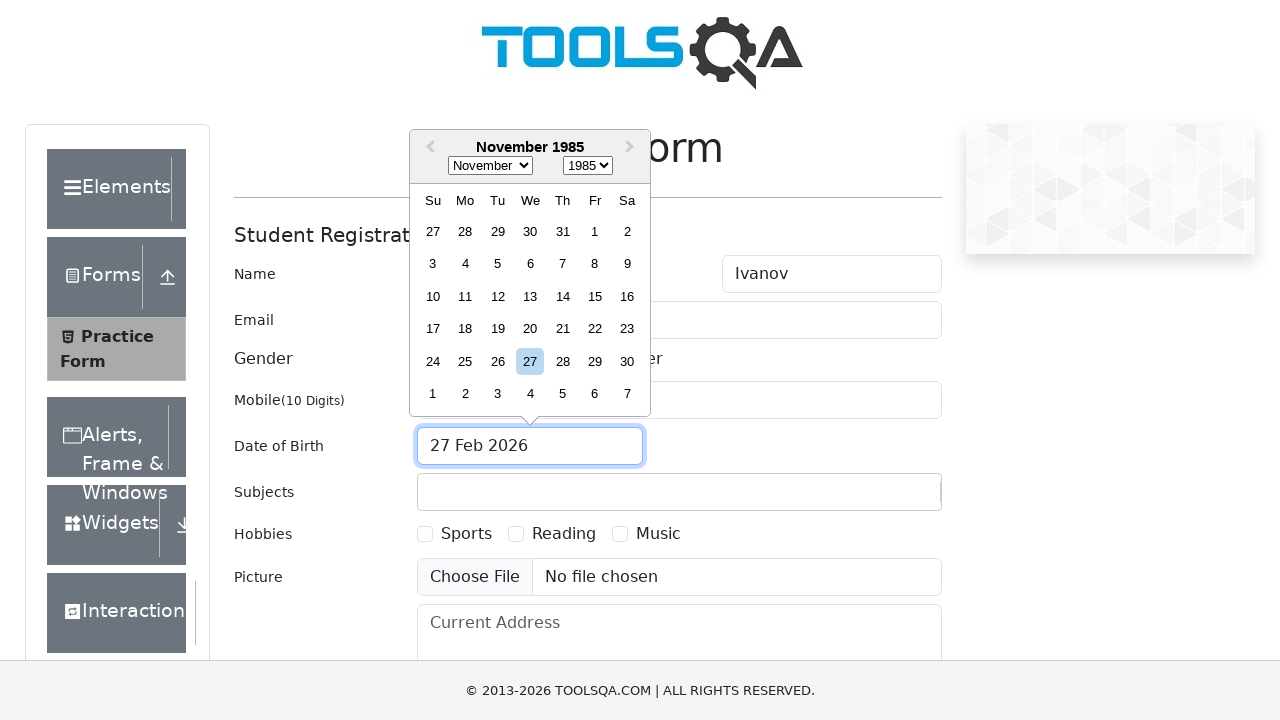

Selected day 15 (November 15th, 1985) at (595, 296) on div[aria-label='Choose Friday, November 15th, 1985']
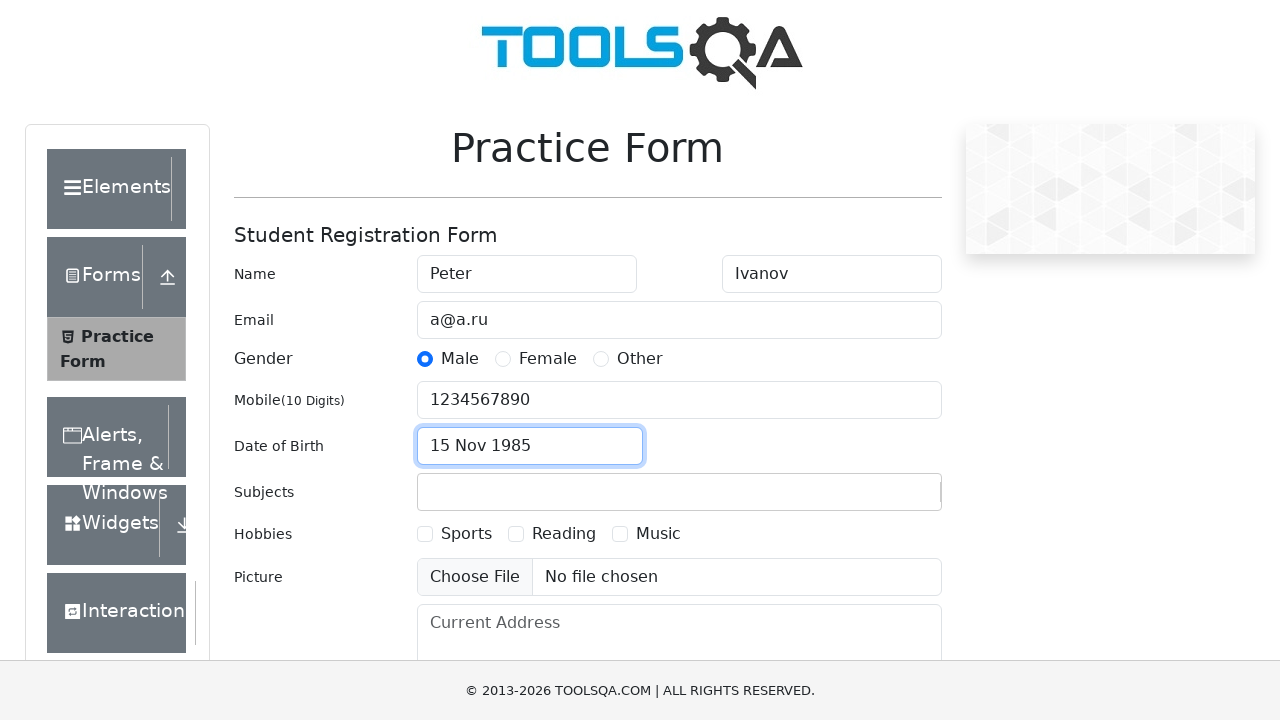

Typed 'Maths' in subjects field on #subjectsInput
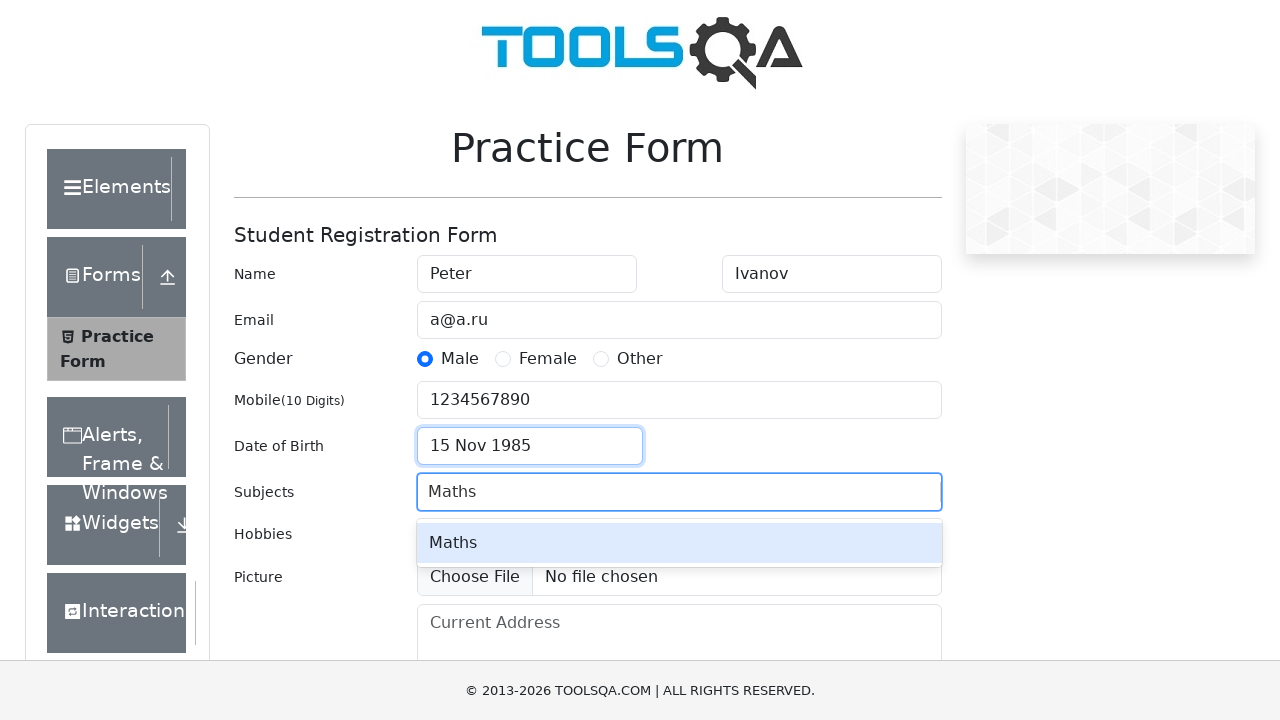

Selected Maths from subject dropdown at (679, 543) on #react-select-2-option-0
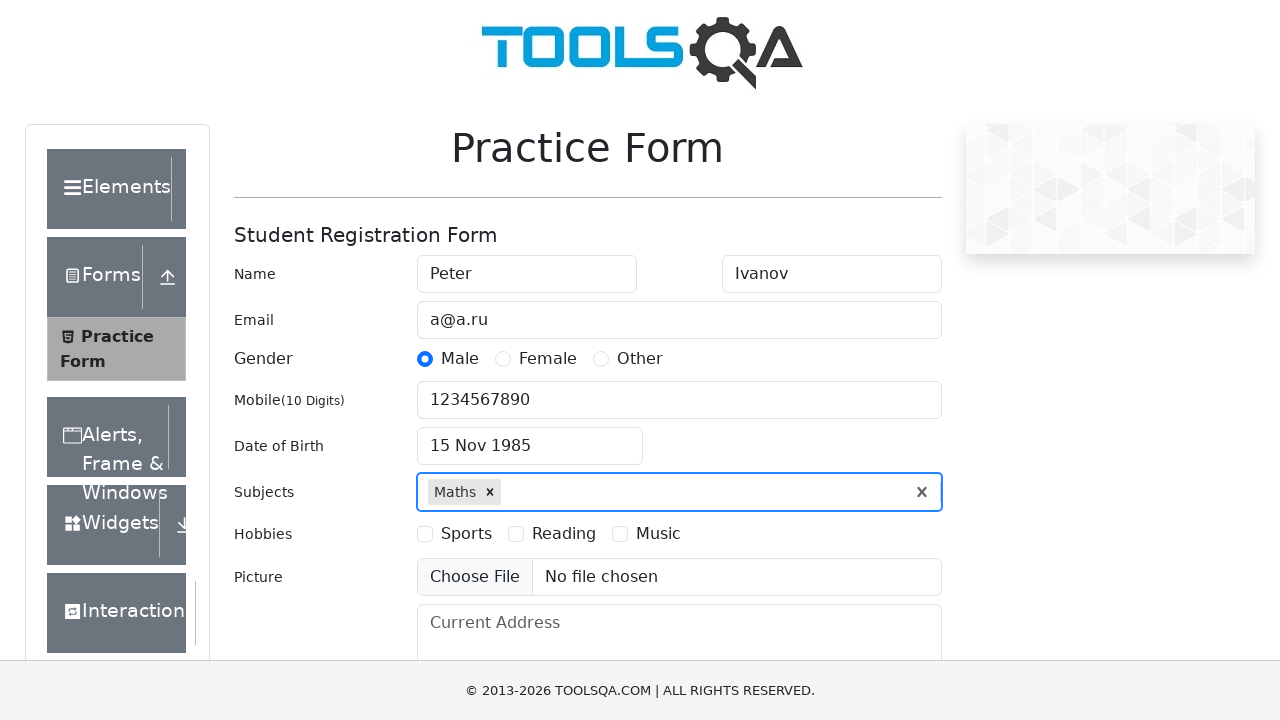

Selected hobby: Sports at (466, 534) on label[for='hobbies-checkbox-1']
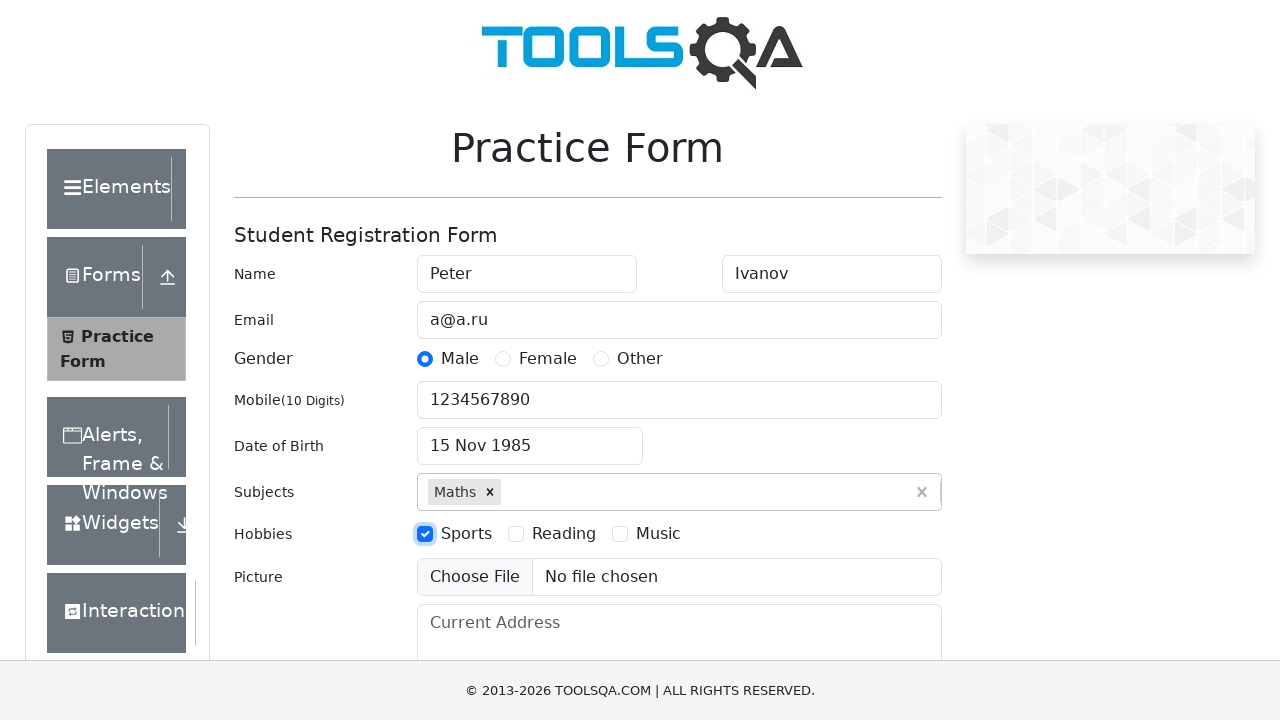

Filled current address with 'CA, San Francisco, 17 avn, 1' on #currentAddress
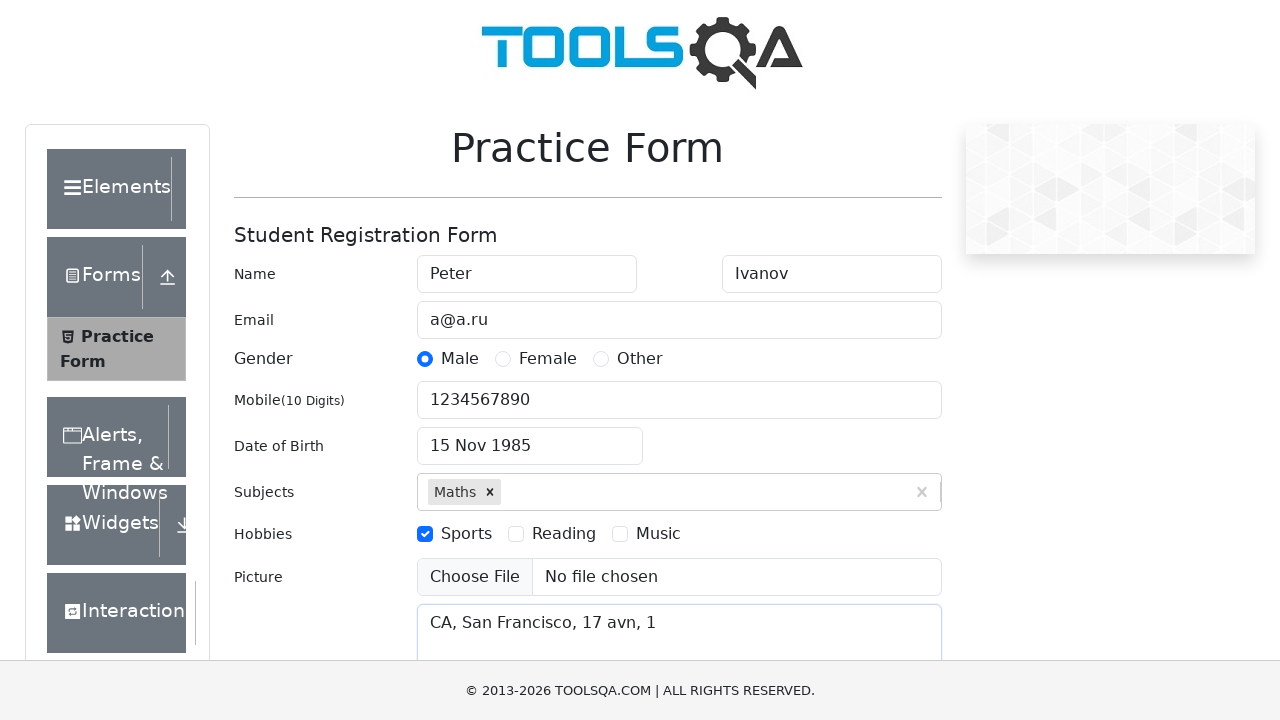

Scrolled to submit button
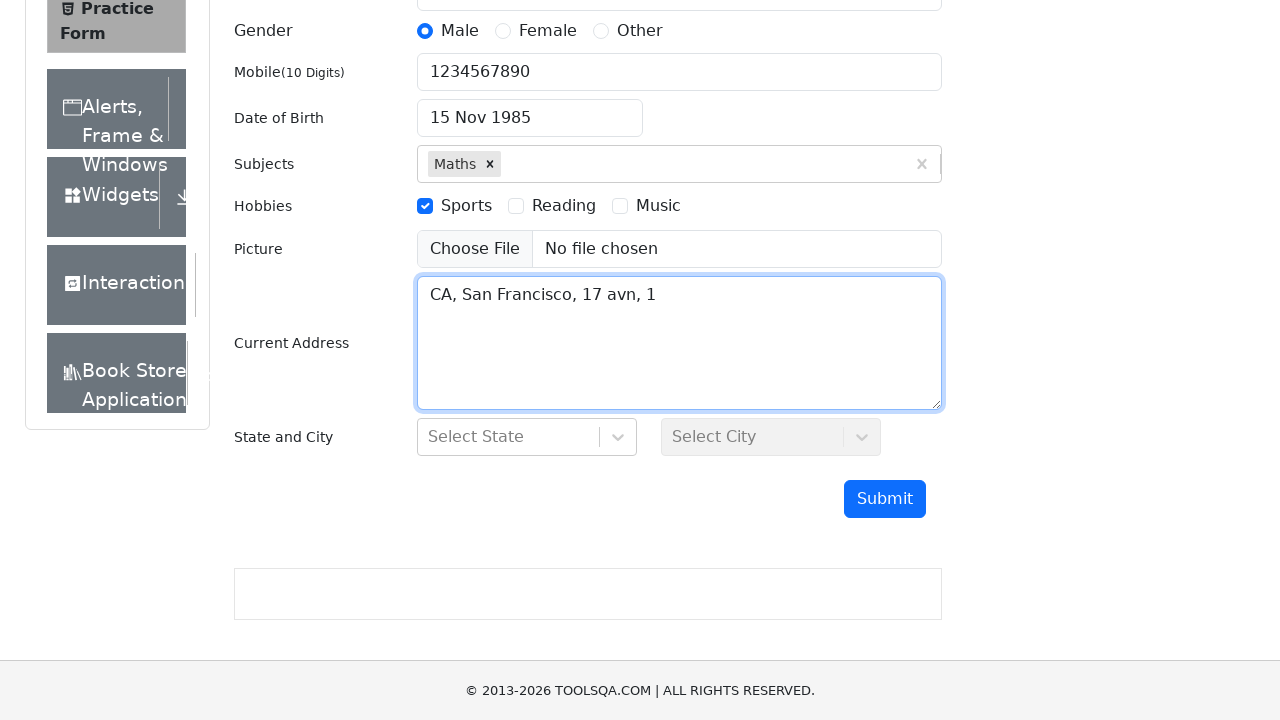

Typed 'NCR' in state field on #react-select-3-input
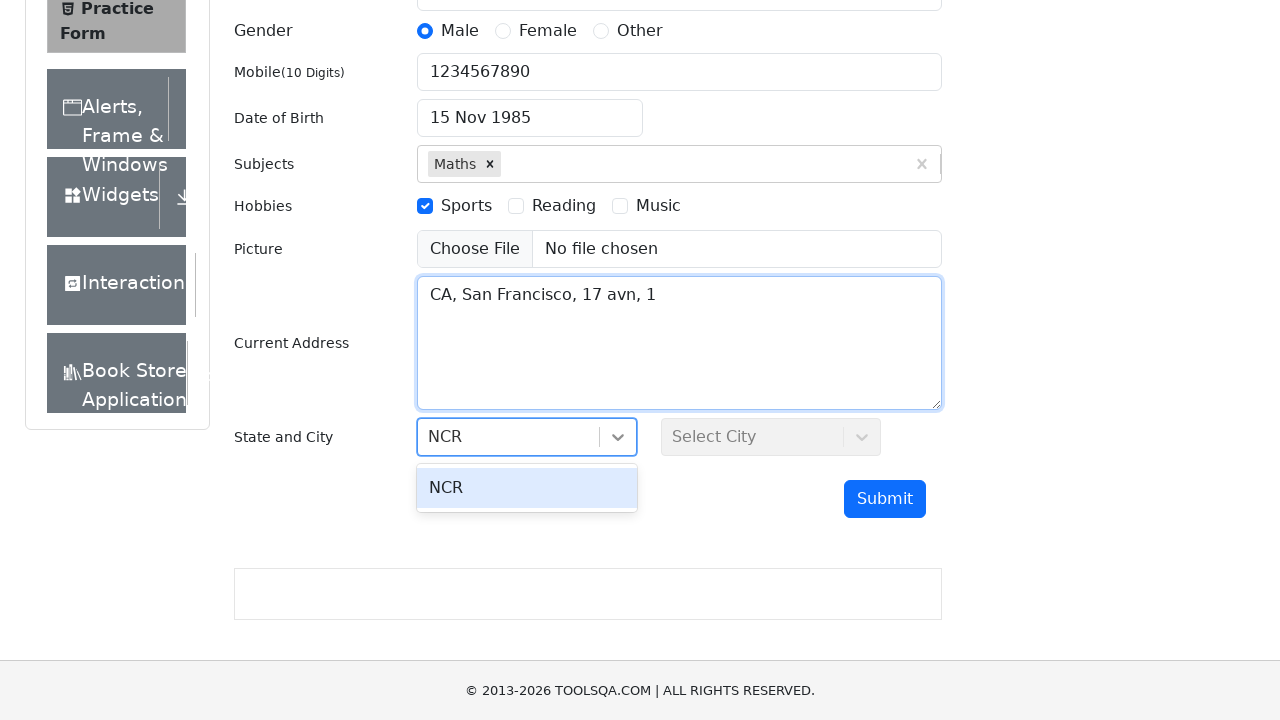

Selected NCR from state dropdown at (527, 488) on #react-select-3-option-0
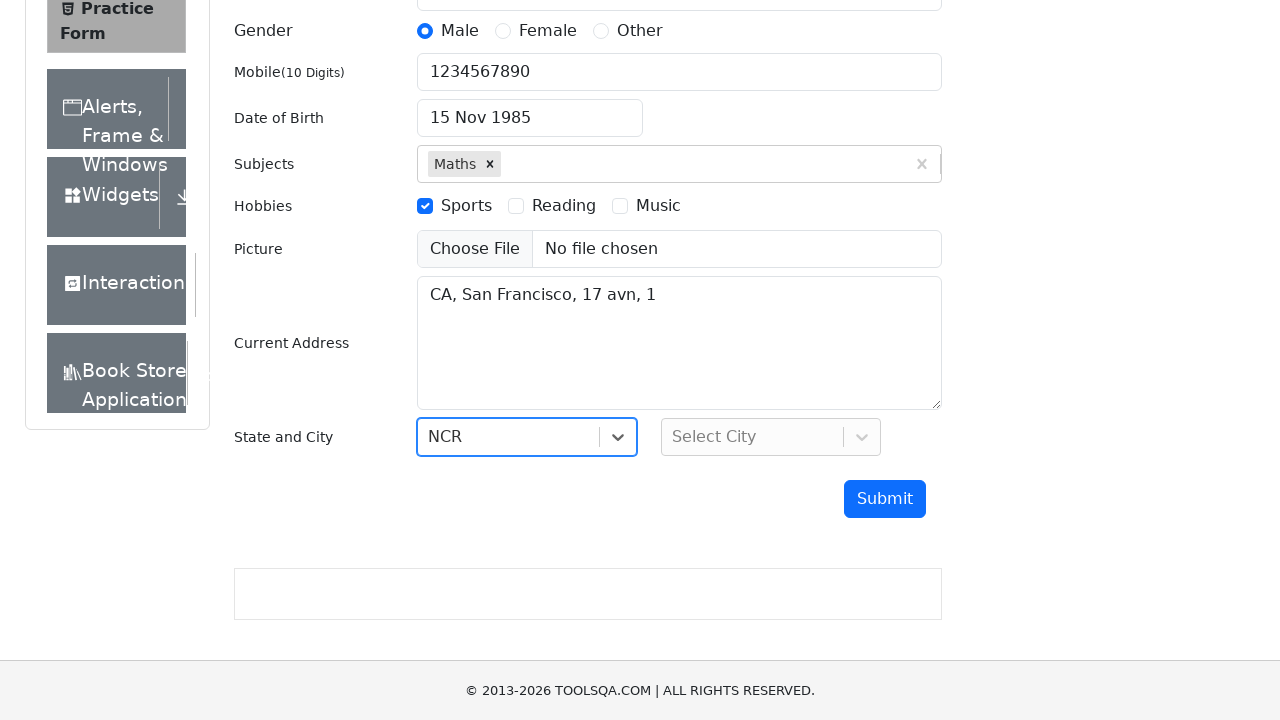

Typed 'Delhi' in city field on #react-select-4-input
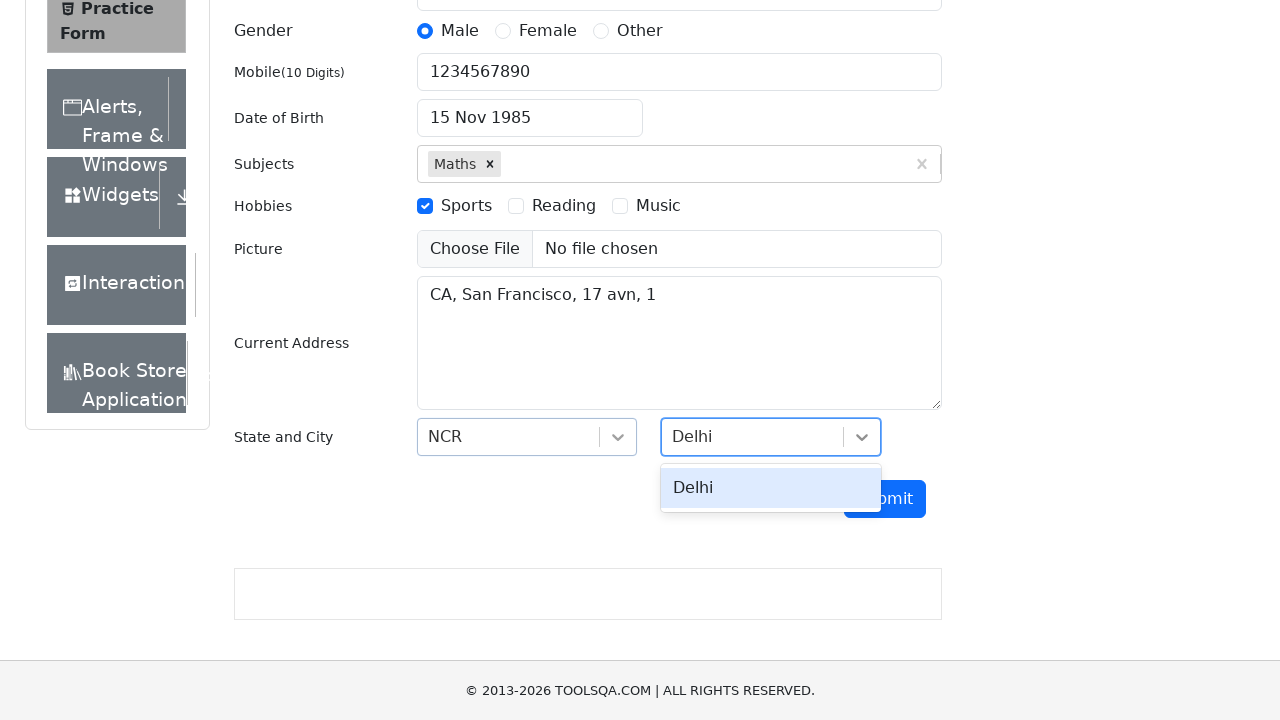

Selected Delhi from city dropdown at (771, 488) on #react-select-4-option-0
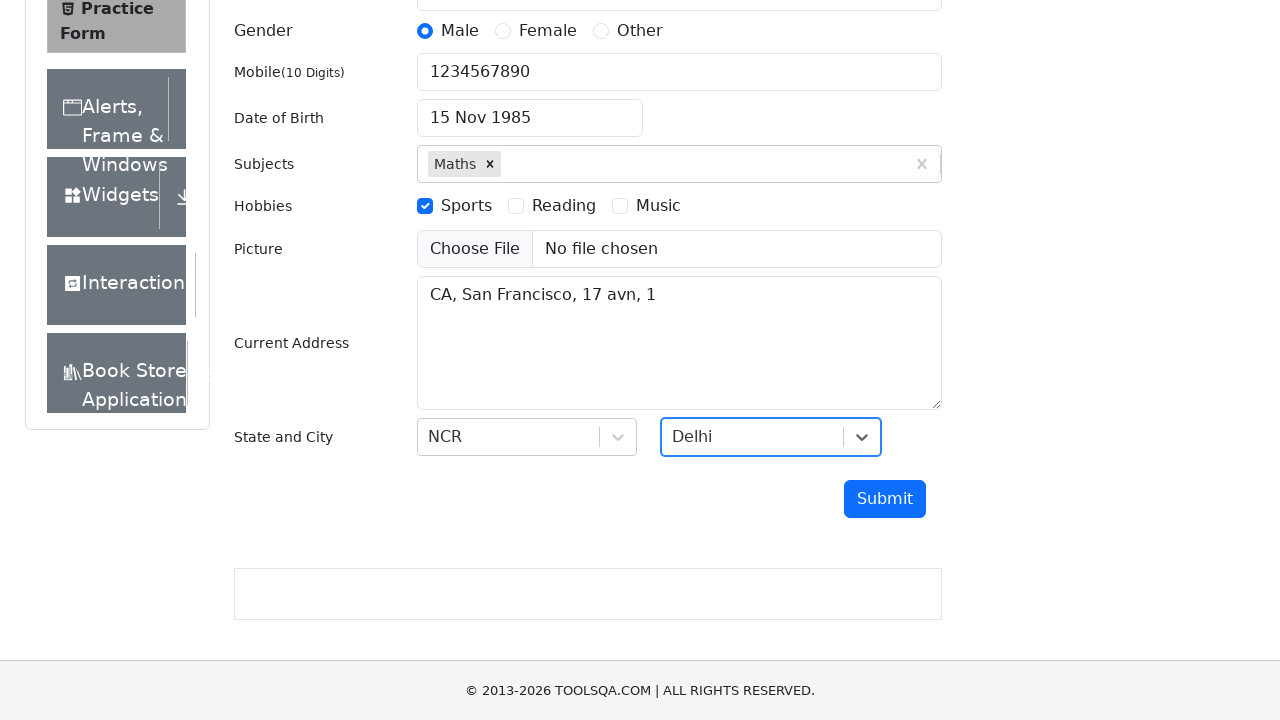

Clicked submit button to submit the registration form at (885, 499) on #submit
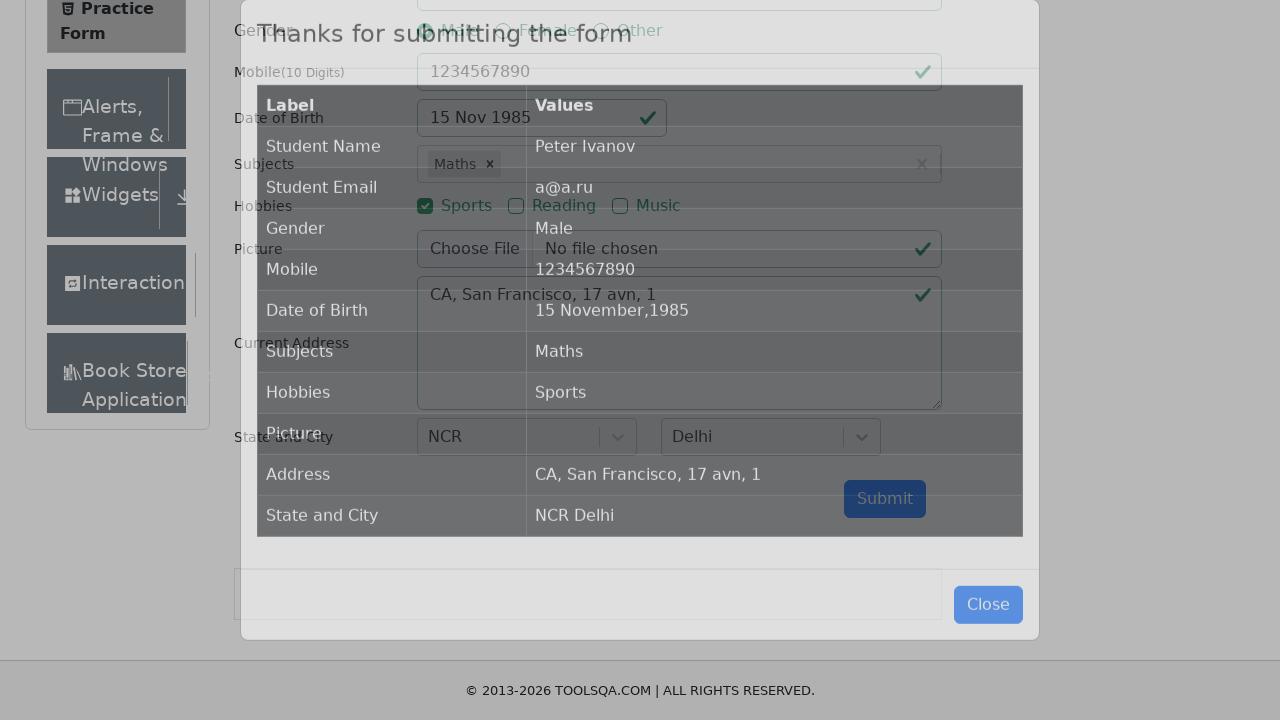

Form submitted successfully and results table appeared
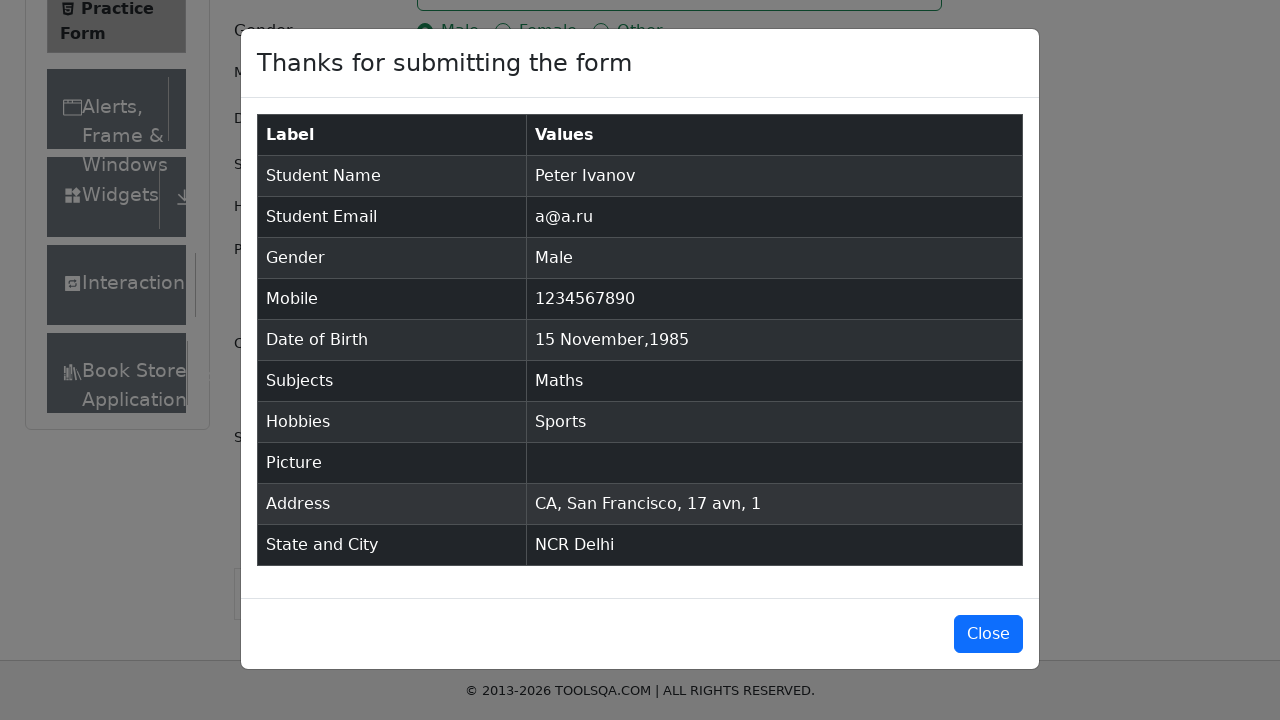

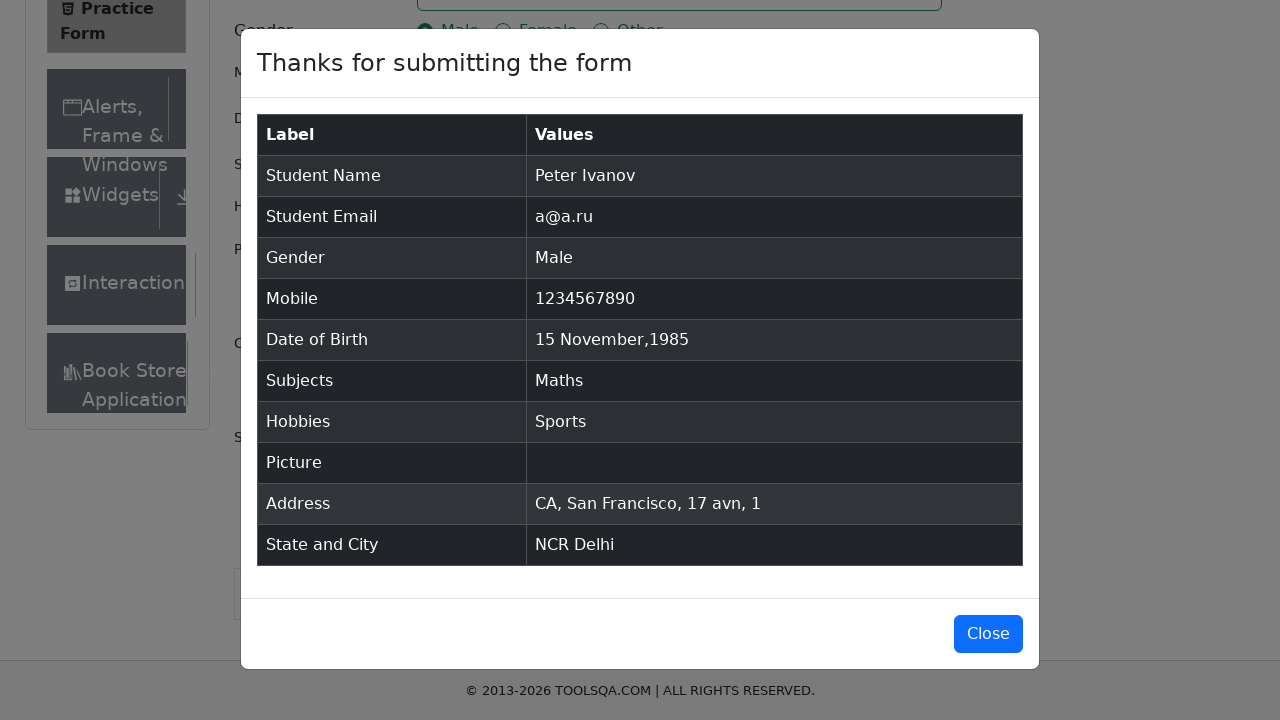